Tests alert handling by navigating to basic elements section, filling a demo form with email and password, submitting it to trigger an alert, and accepting the alert popup.

Starting URL: http://automationbykrishna.com/

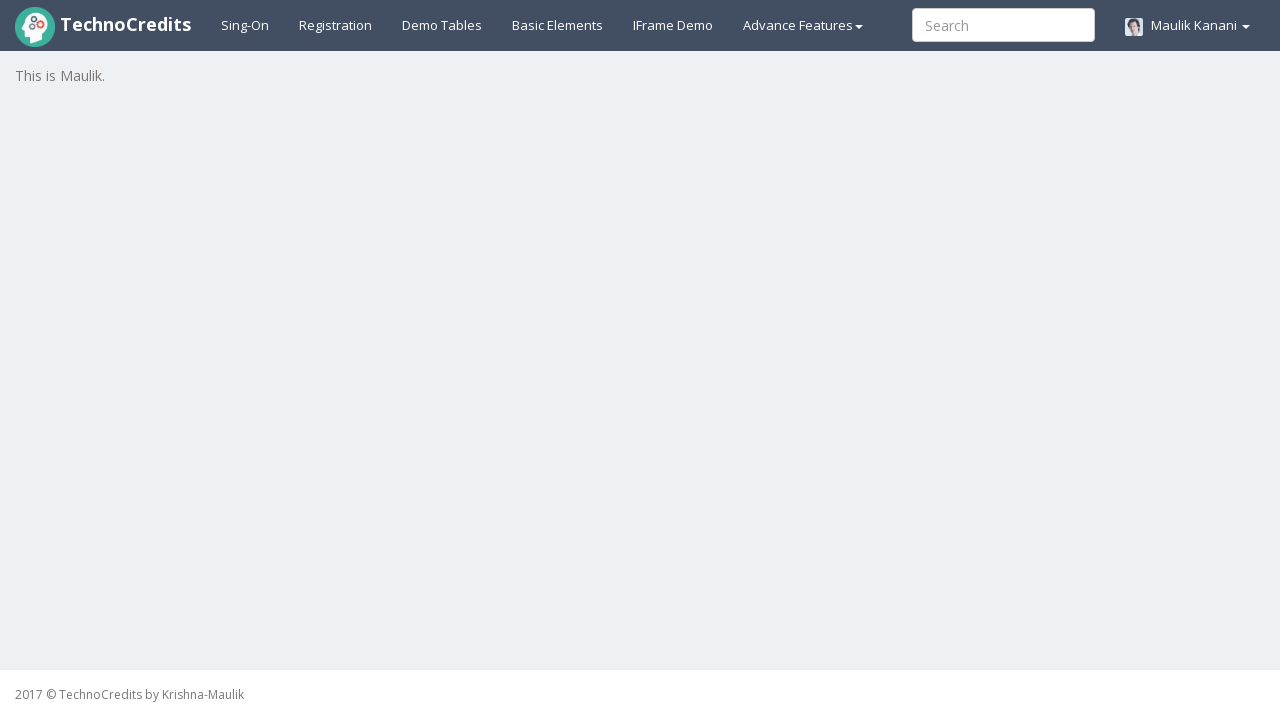

Clicked on basic elements tab at (558, 25) on #basicelements
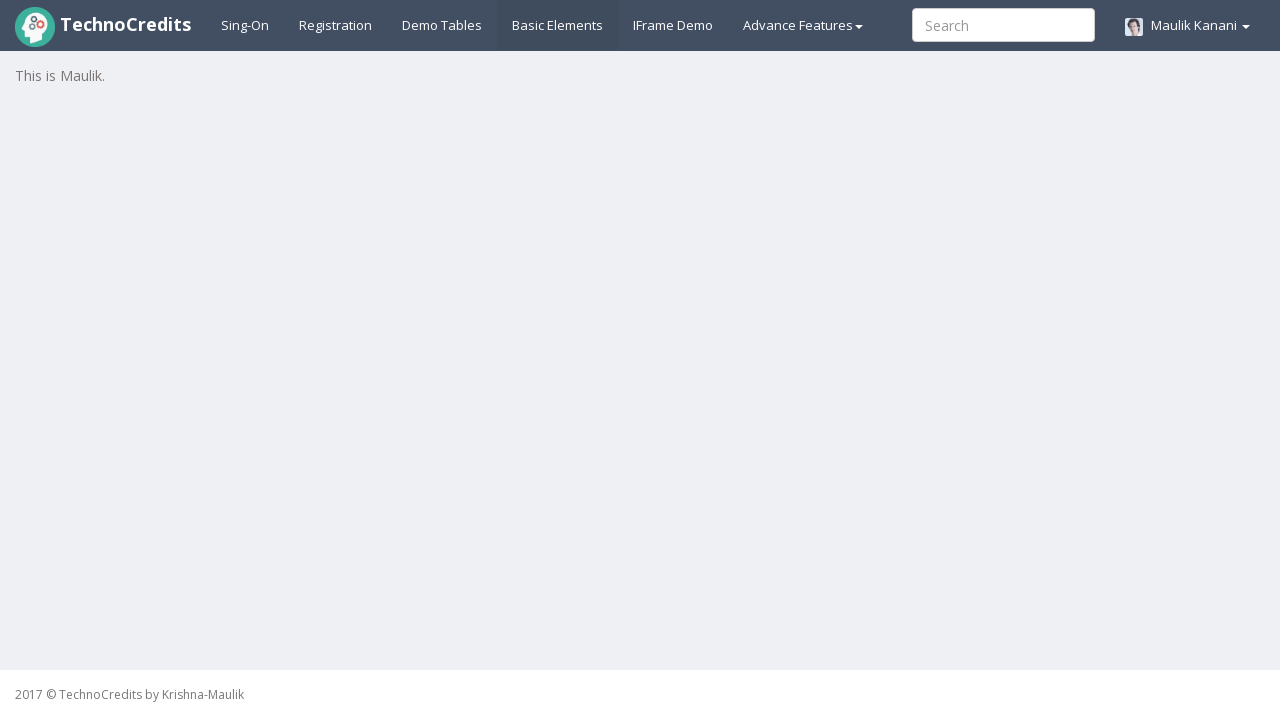

Waited 2000ms for page to load
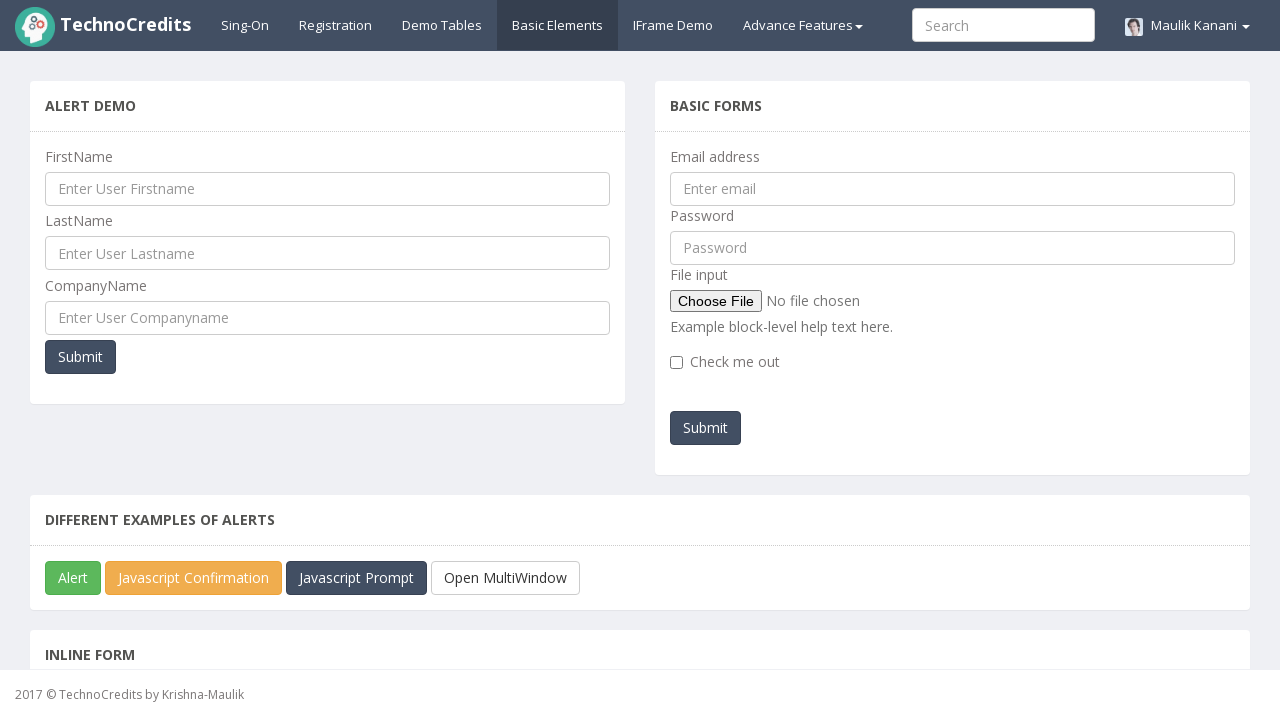

Filled email field with 'testuser@example.com' on #exampleInputEmail1
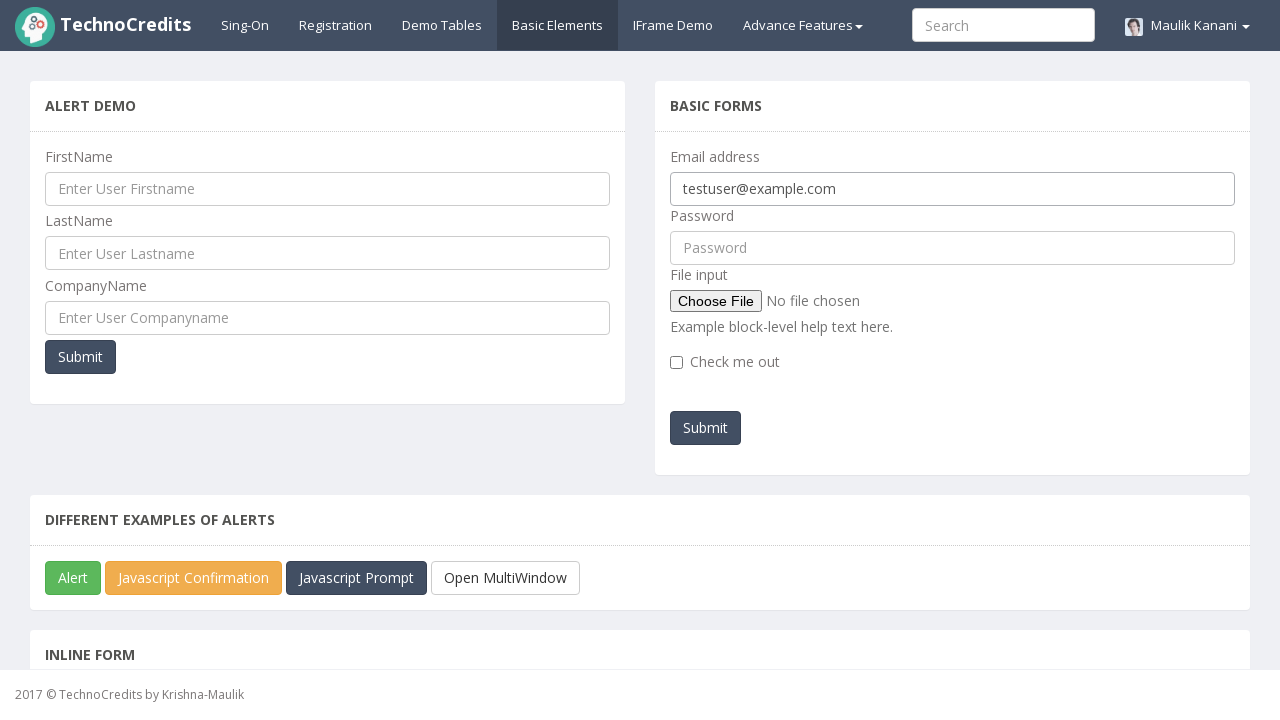

Filled password field with 'testpassword123' on #pwd
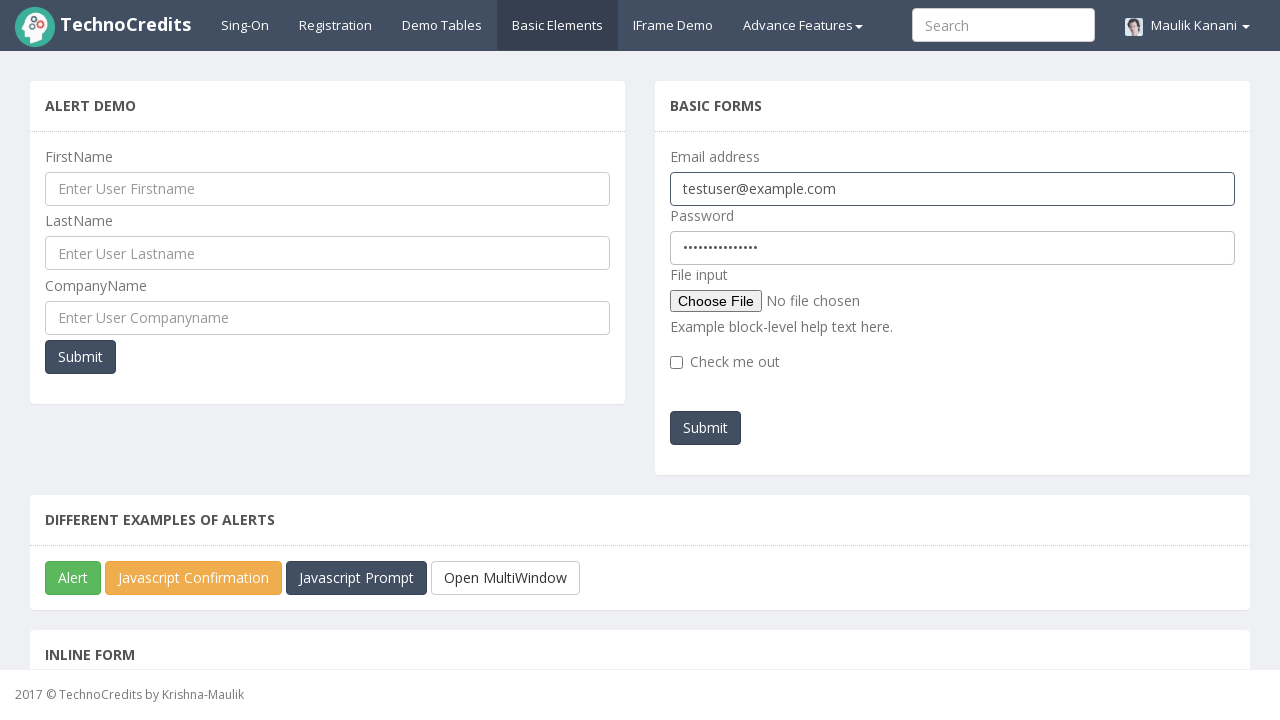

Clicked submit button to trigger alert at (706, 428) on #submitb2
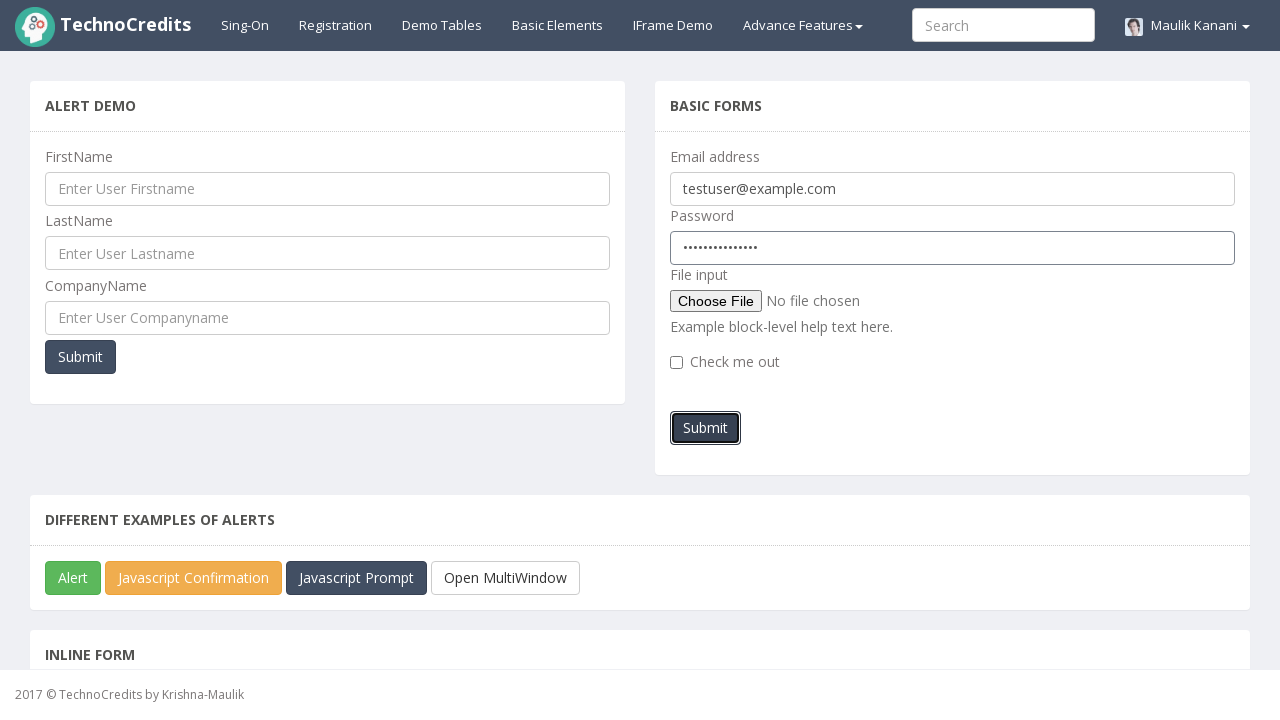

Set up dialog handler to accept alerts
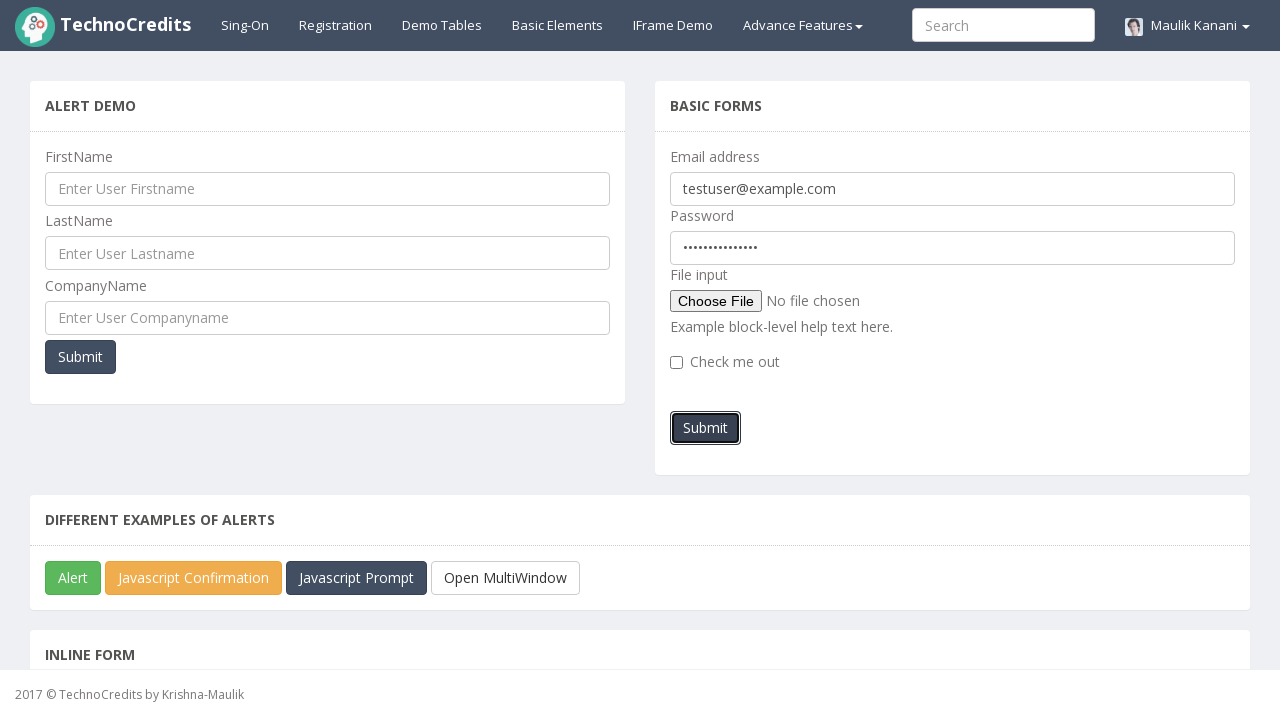

Accepted the alert popup
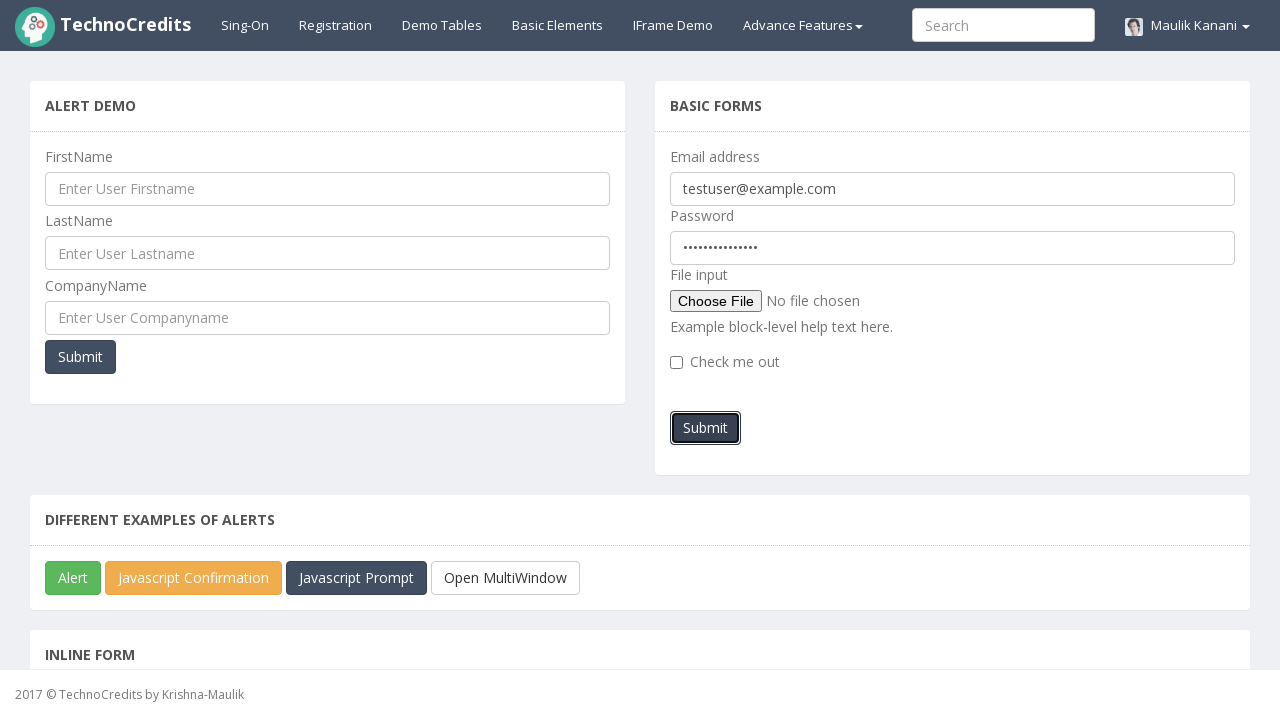

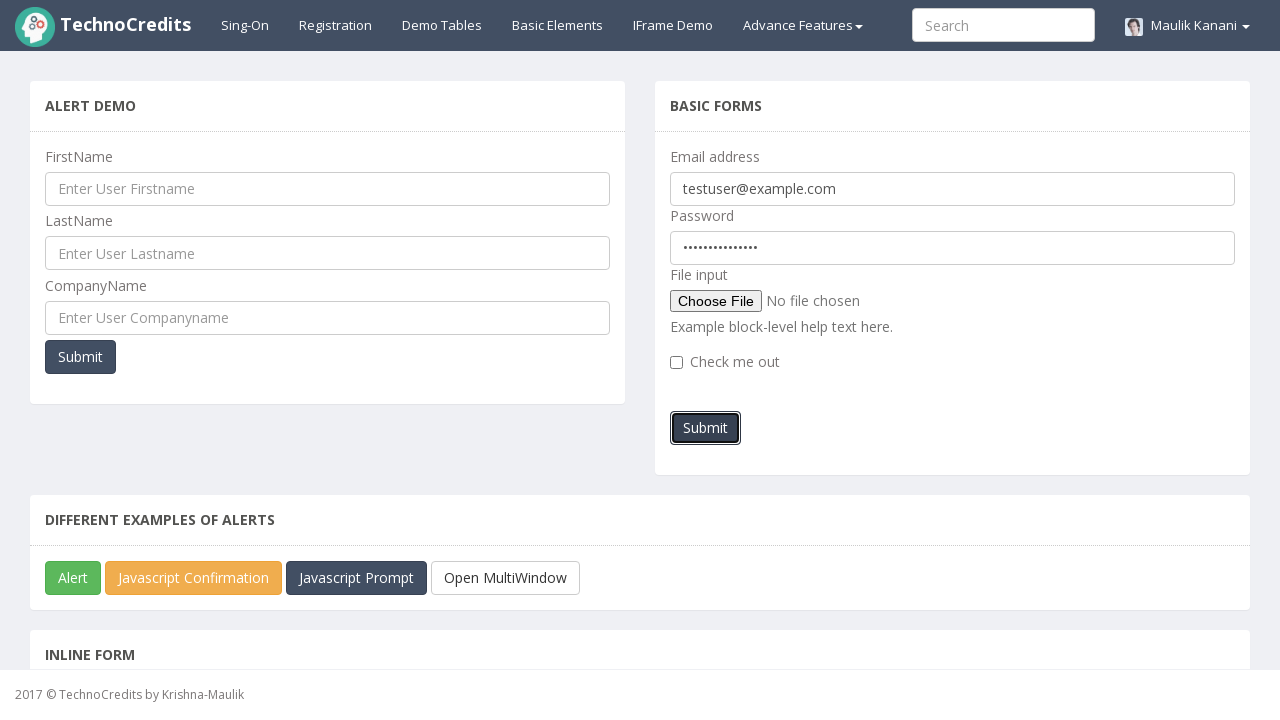